Tests webcam functionality on webcamtests.com by navigating to the site, clicking the "Test my cam" button, and verifying video element status and media device availability.

Starting URL: https://webcamtests.com/

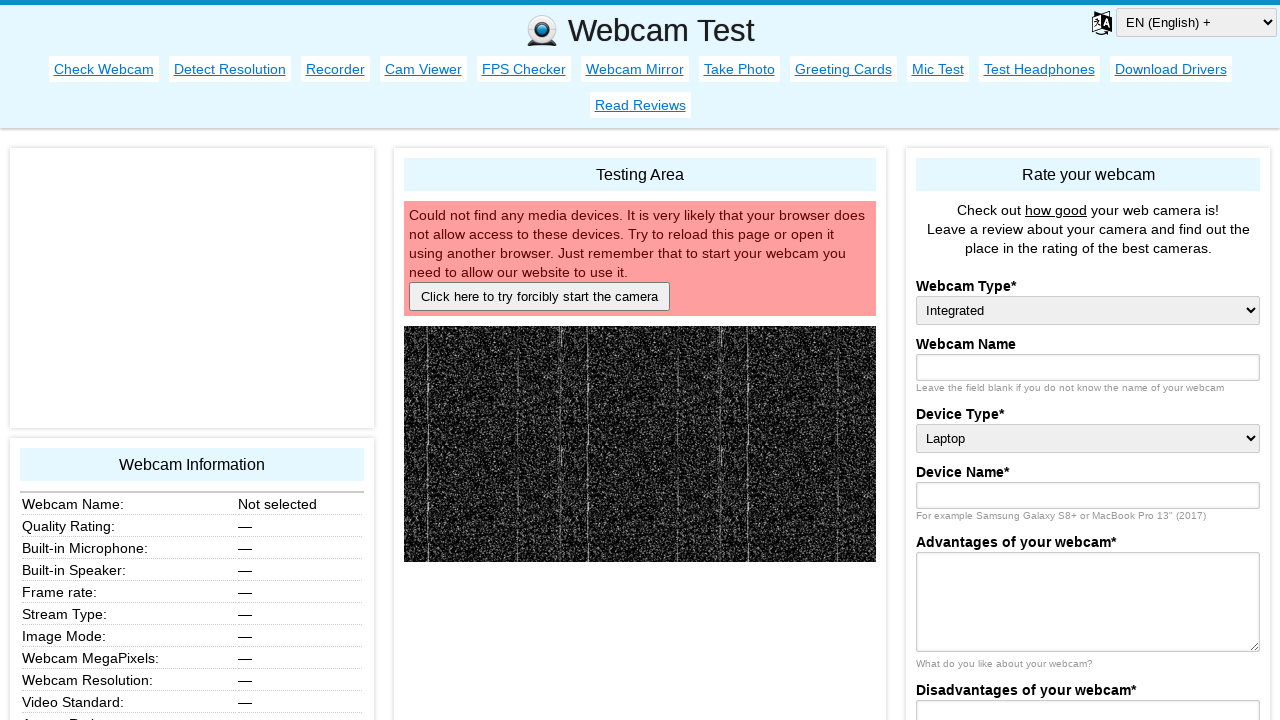

Waited 2 seconds for page to load
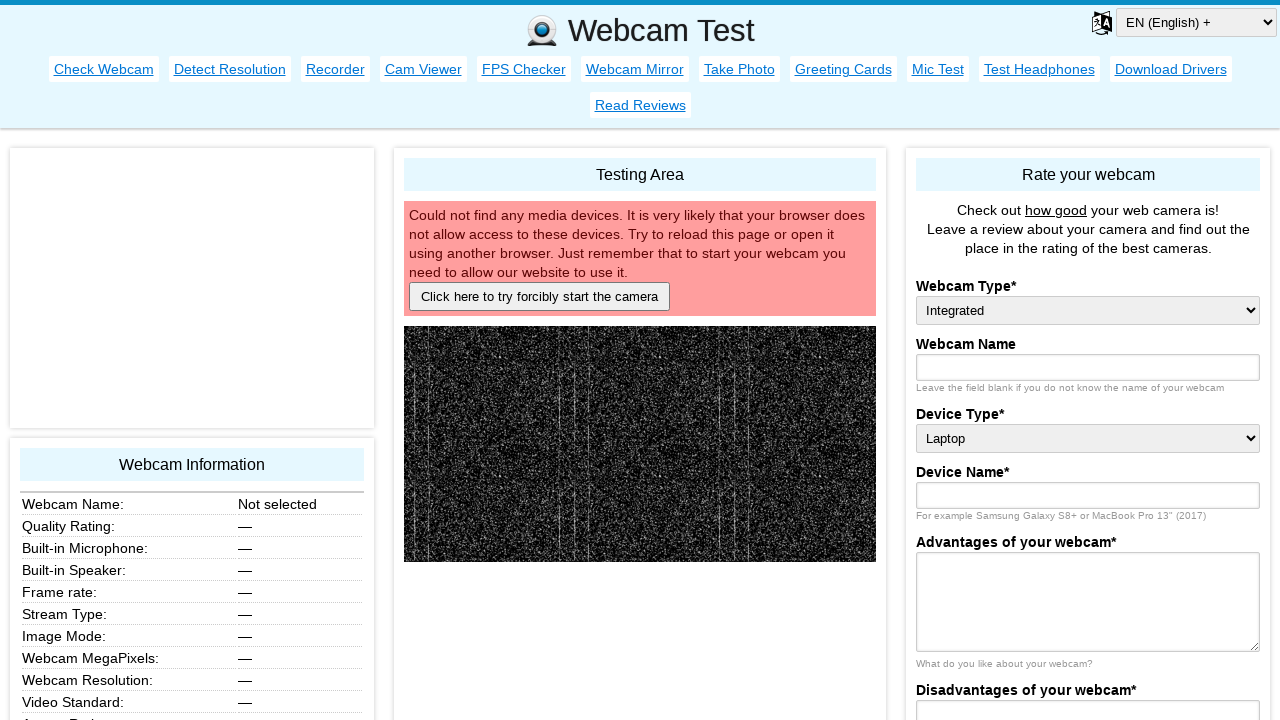

'Test my cam' button not found or click failed on button:has-text("Test my cam")
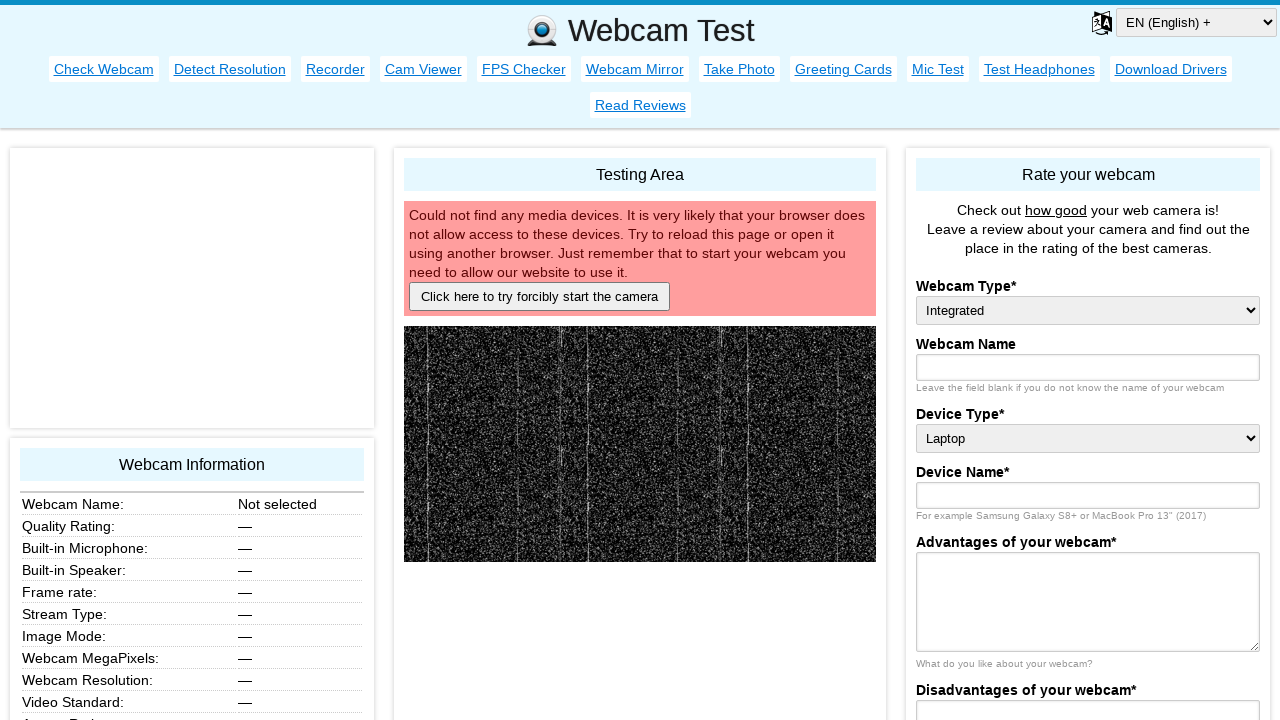

Clicked 'Start' button at (540, 296) on button:has-text("Start")
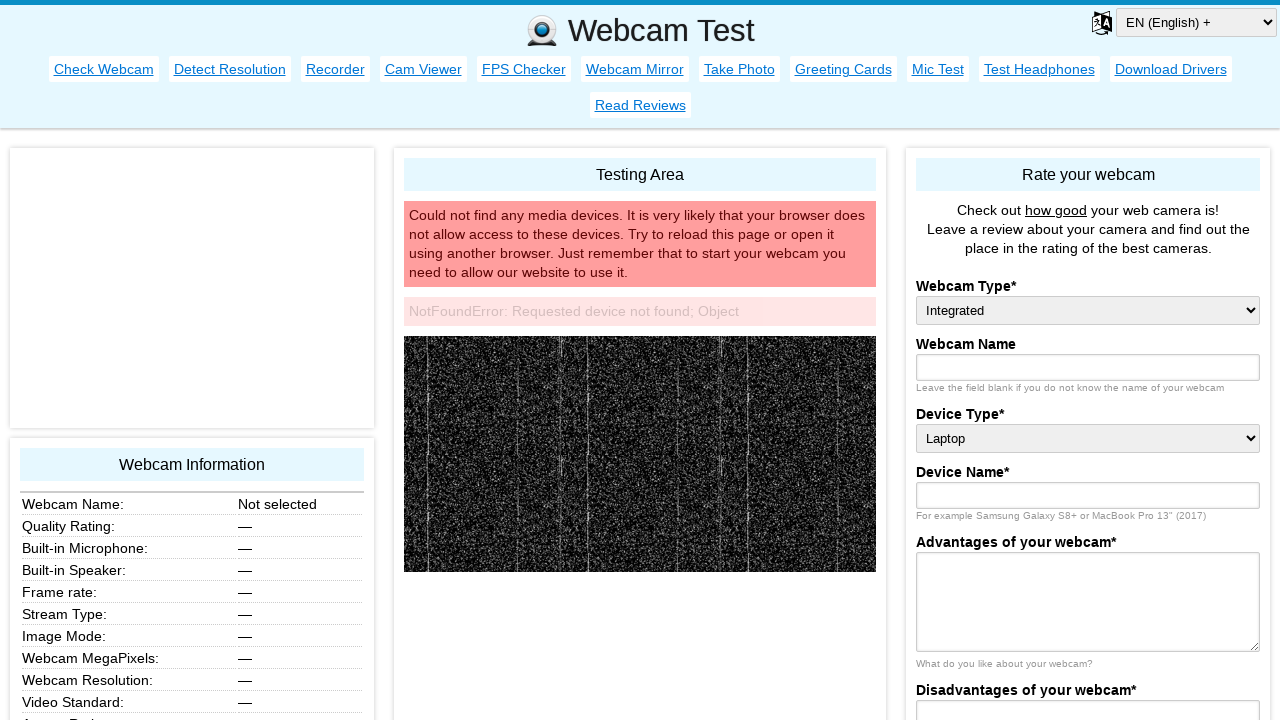

Waited 2 seconds after clicking 'Start'
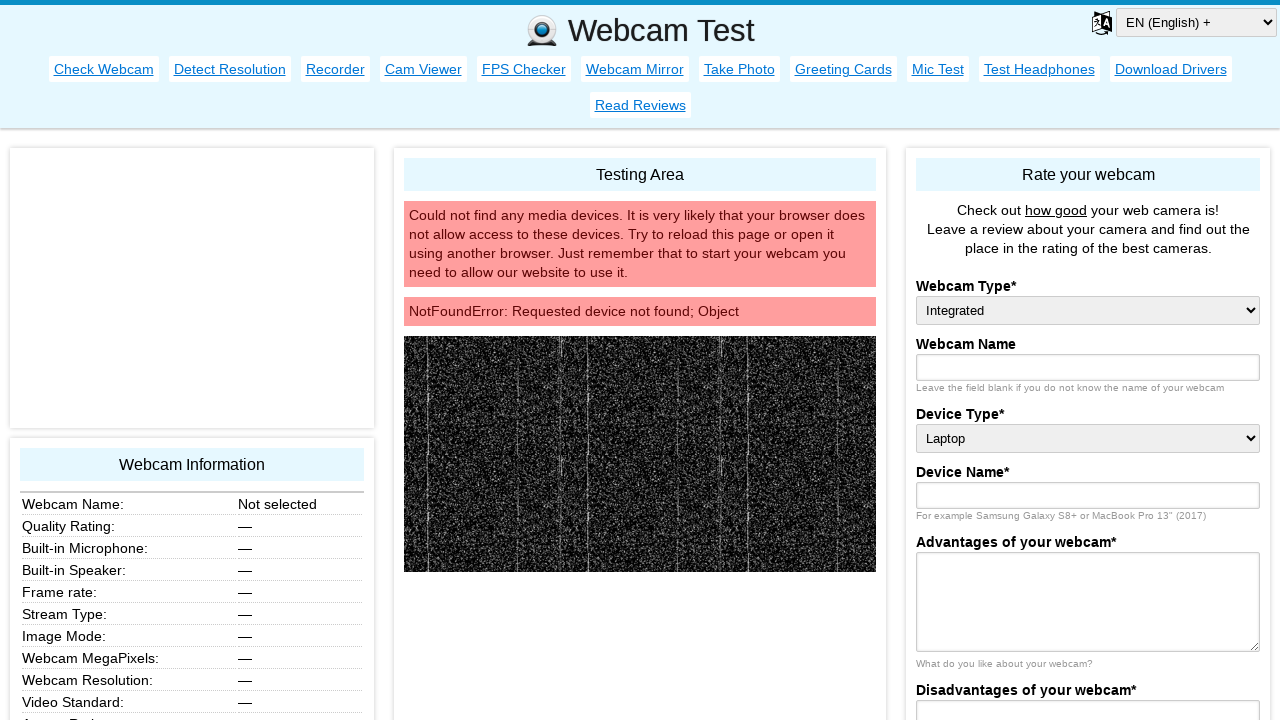

Waited 3 seconds for video stream to initialize
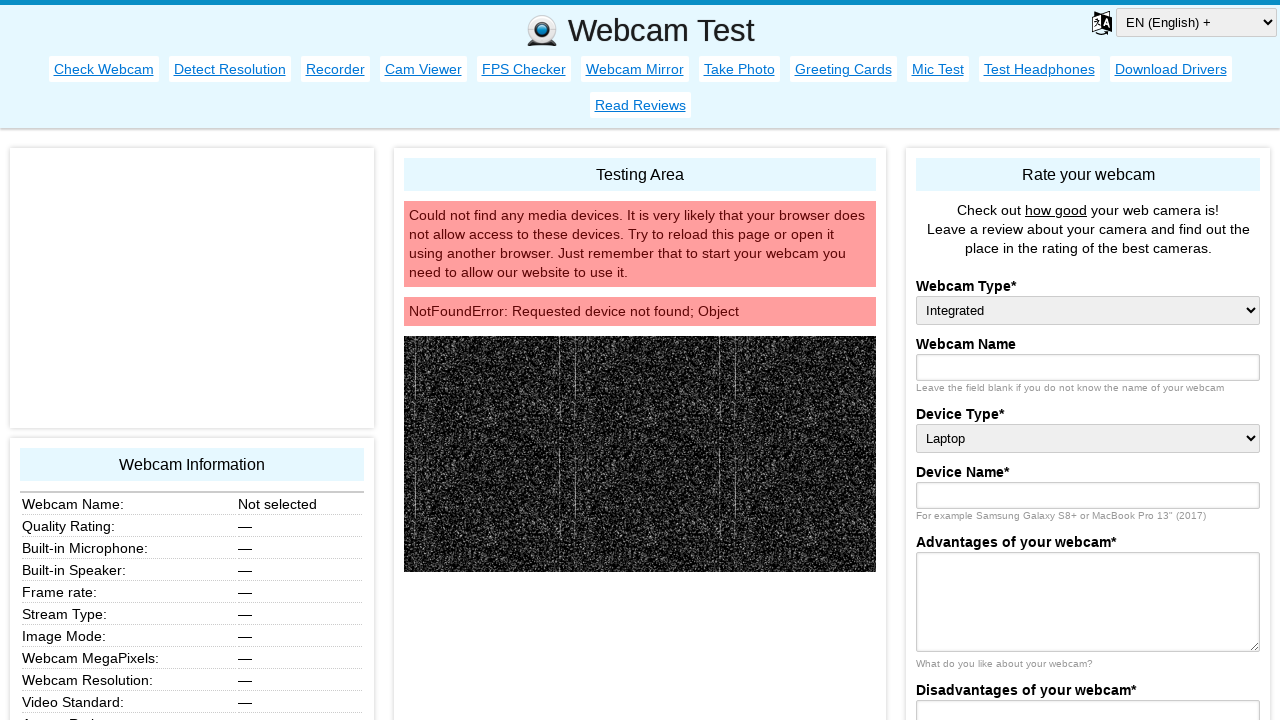

Video element is now visible
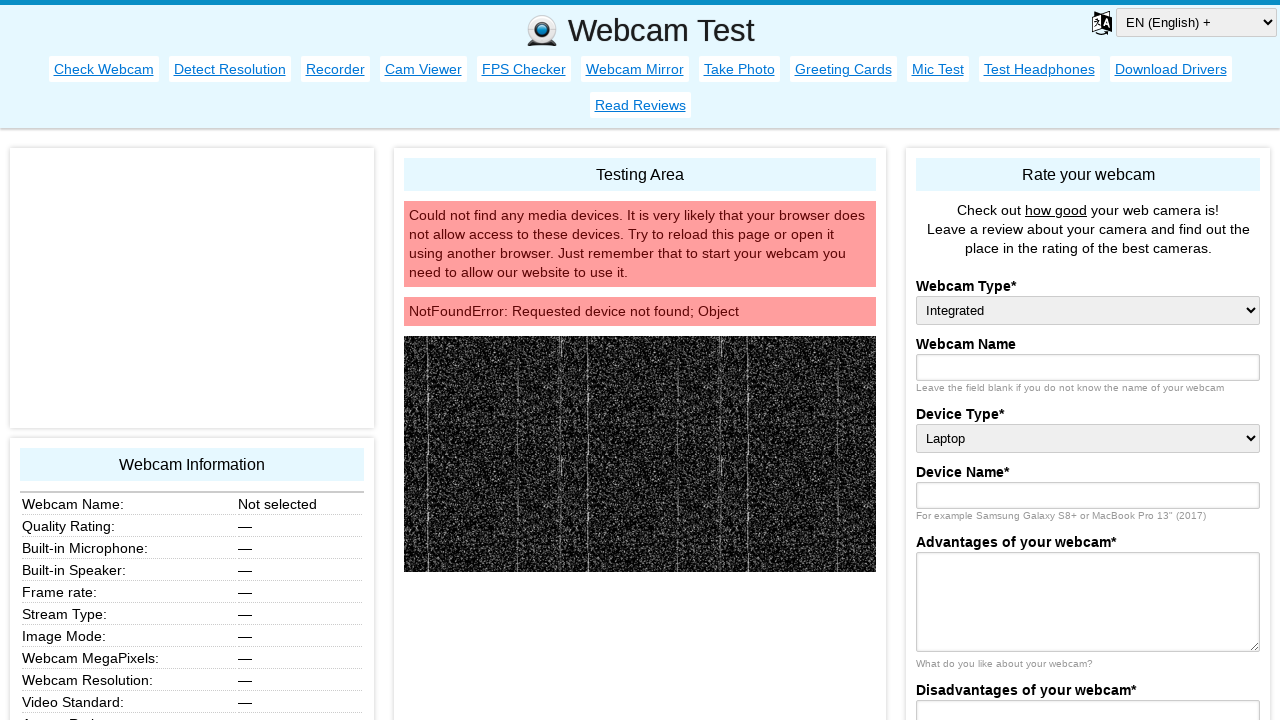

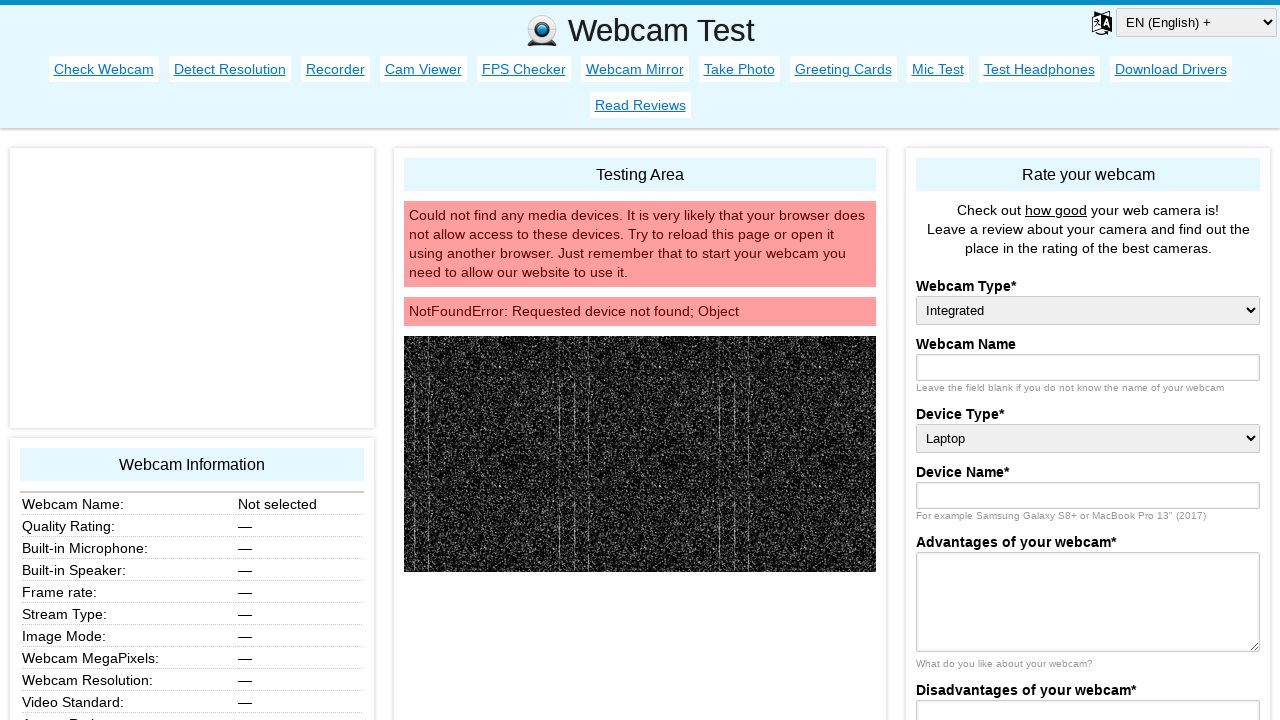